Tests TodoMVC application by selecting Backbone.js framework, adding three todo items, marking one as complete, and verifying the remaining item count

Starting URL: https://todomvc.com

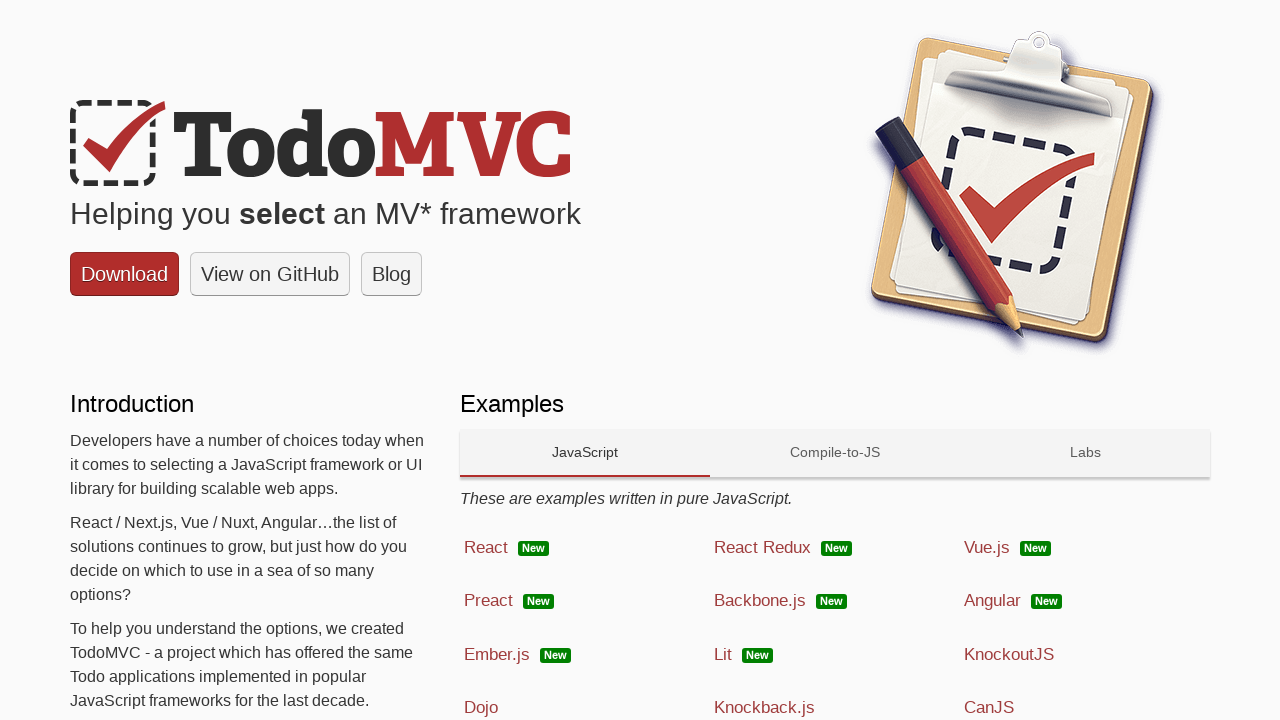

Clicked on Backbone.js framework link at (835, 601) on a:has-text('Backbone.js')
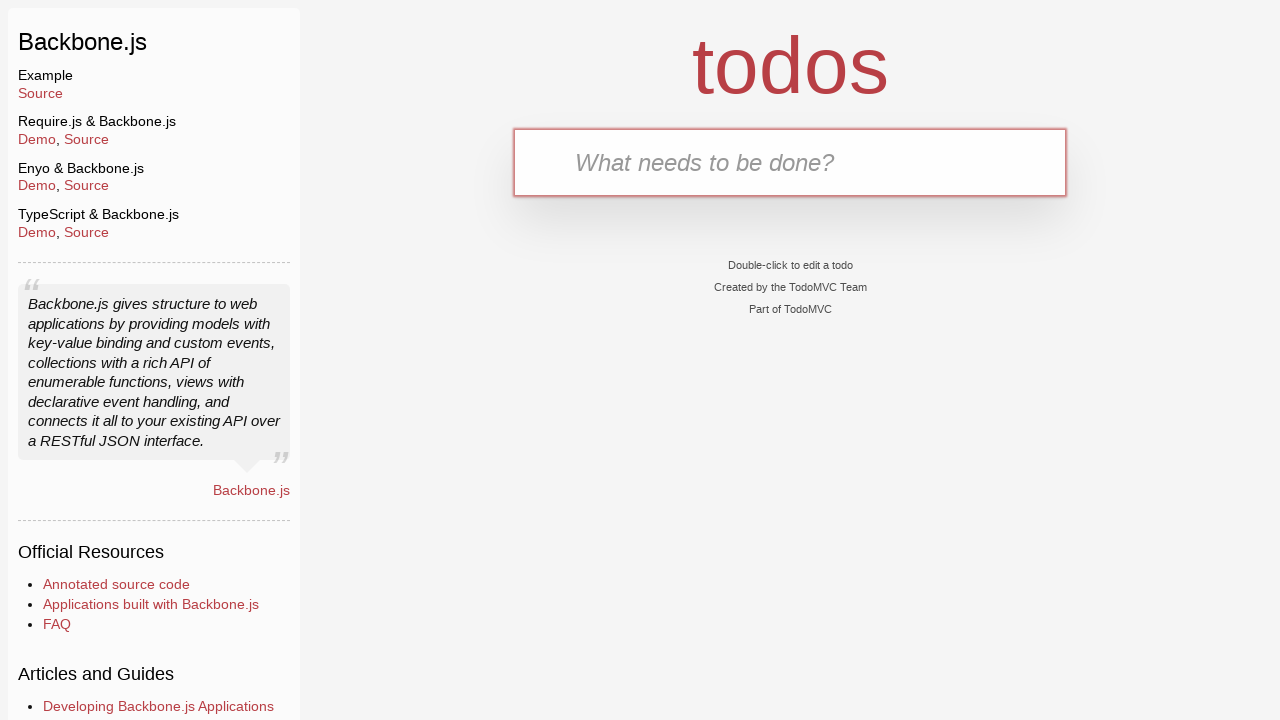

Filled new todo input with 'Watch TV' on .new-todo
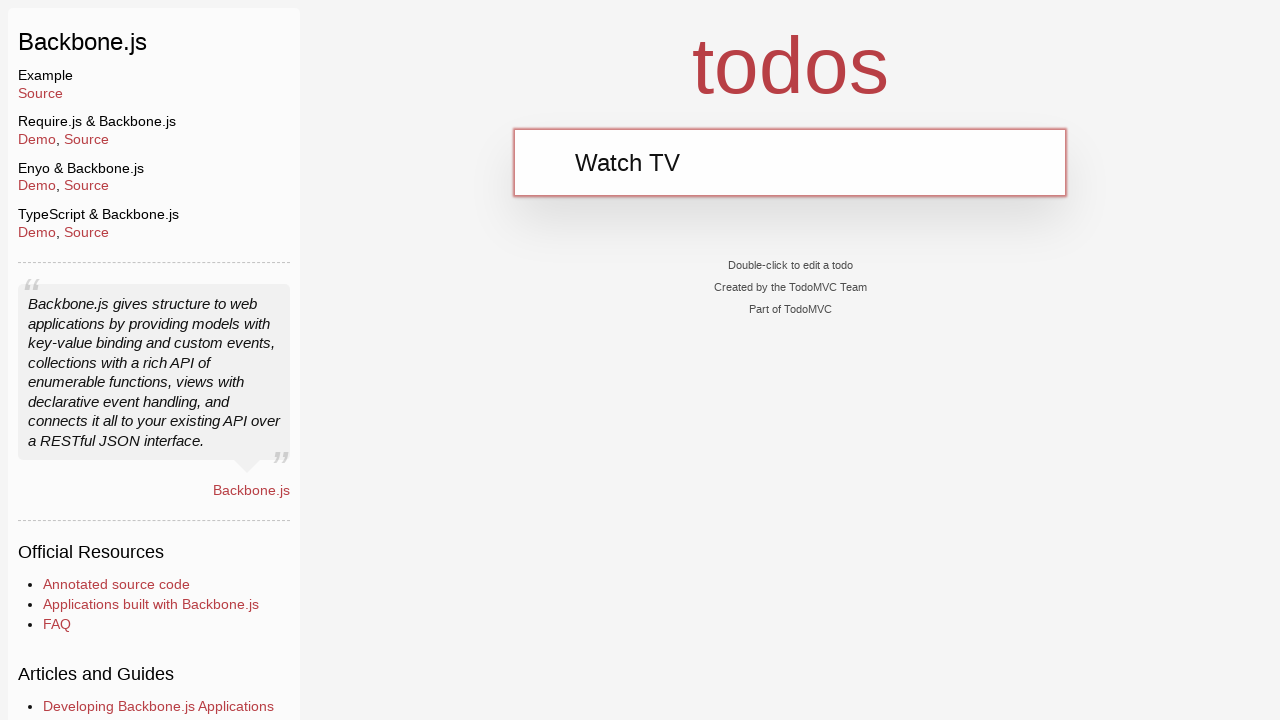

Pressed Enter to add first todo item on .new-todo
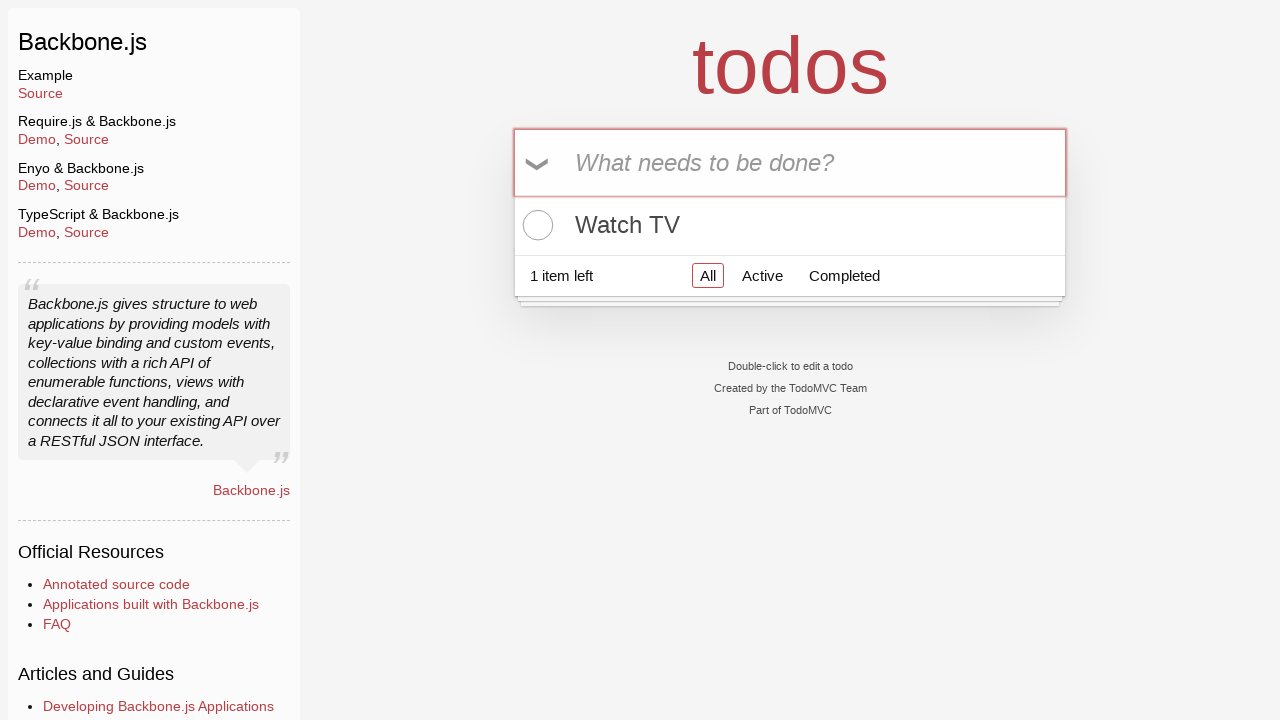

Filled new todo input with 'clean the house' on .new-todo
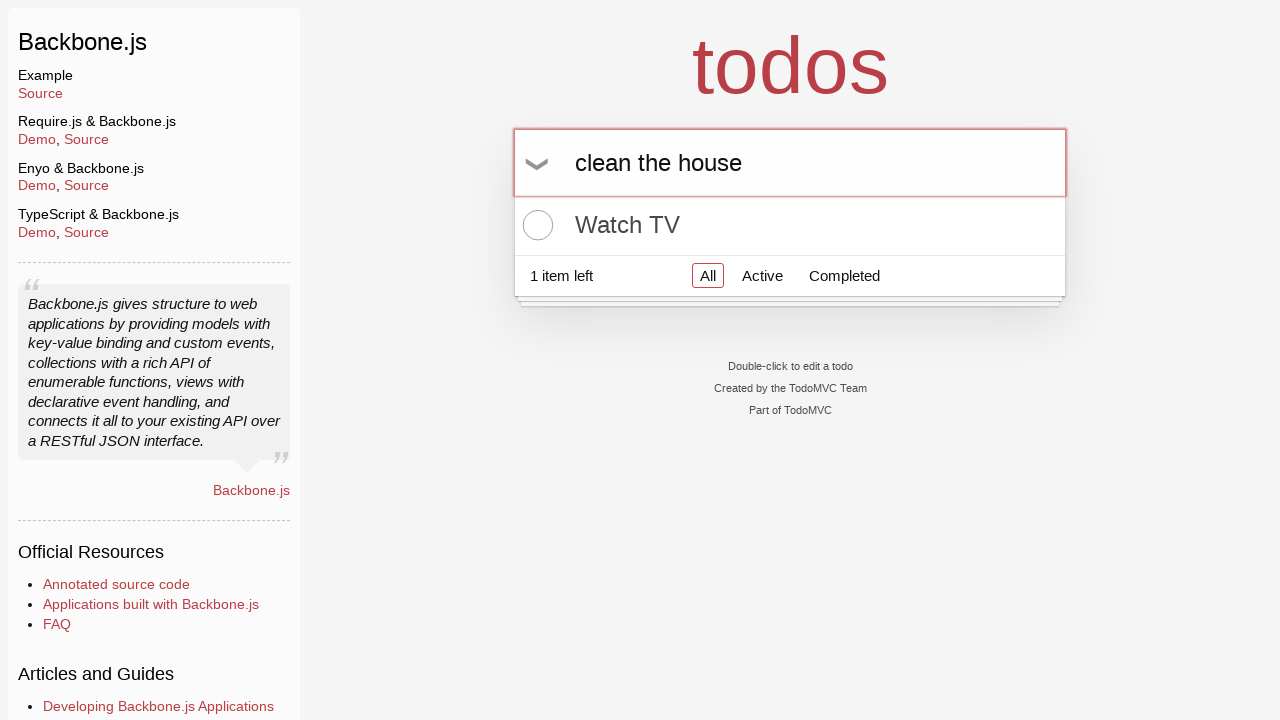

Pressed Enter to add second todo item on .new-todo
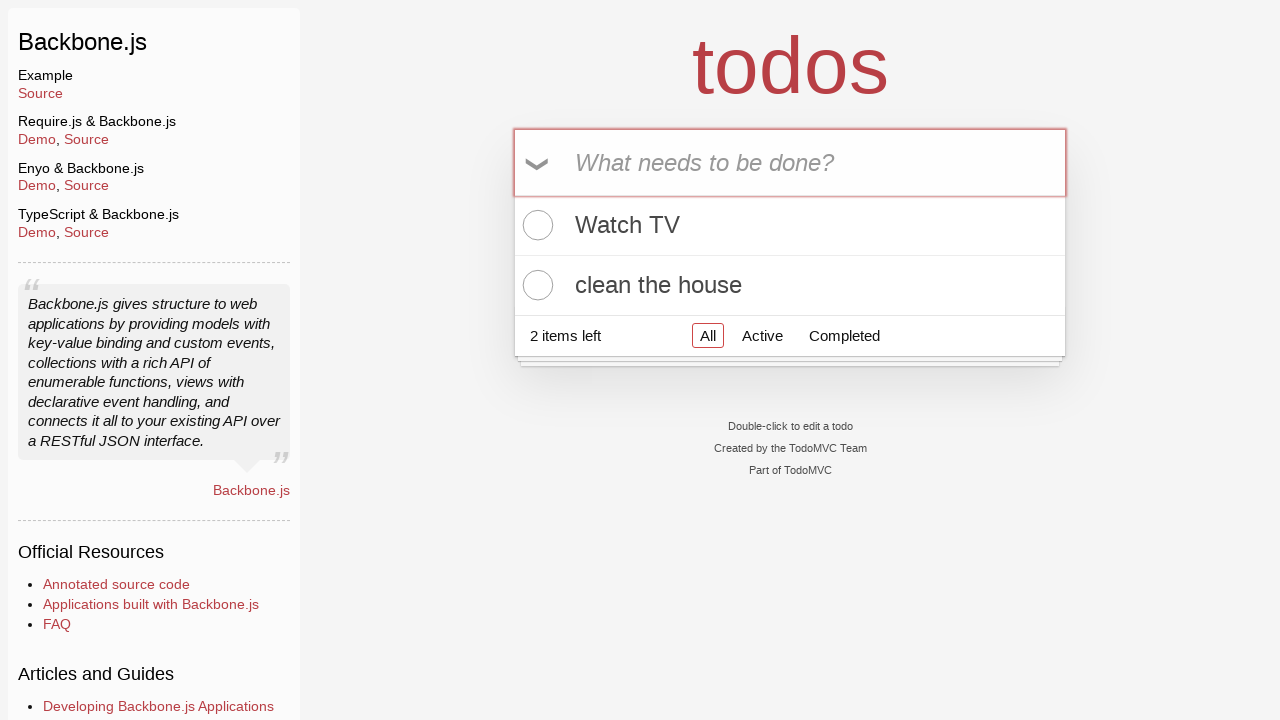

Filled new todo input with 'meet friends' on .new-todo
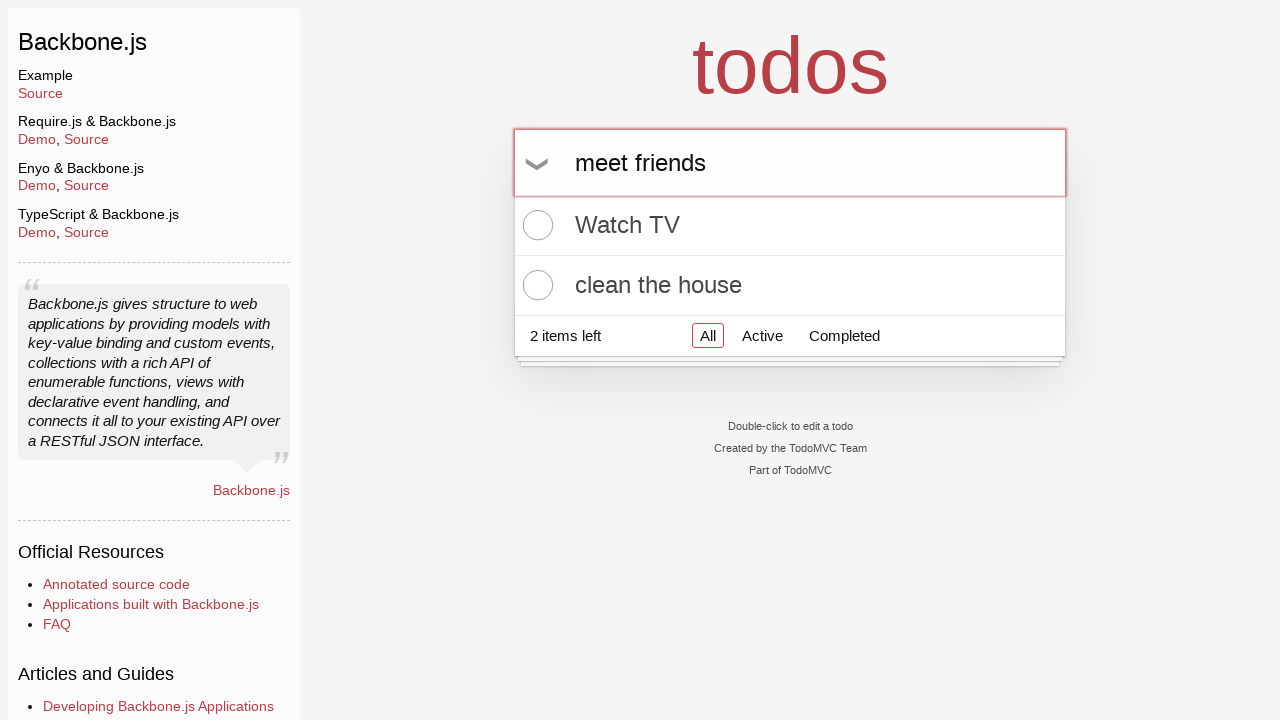

Pressed Enter to add third todo item on .new-todo
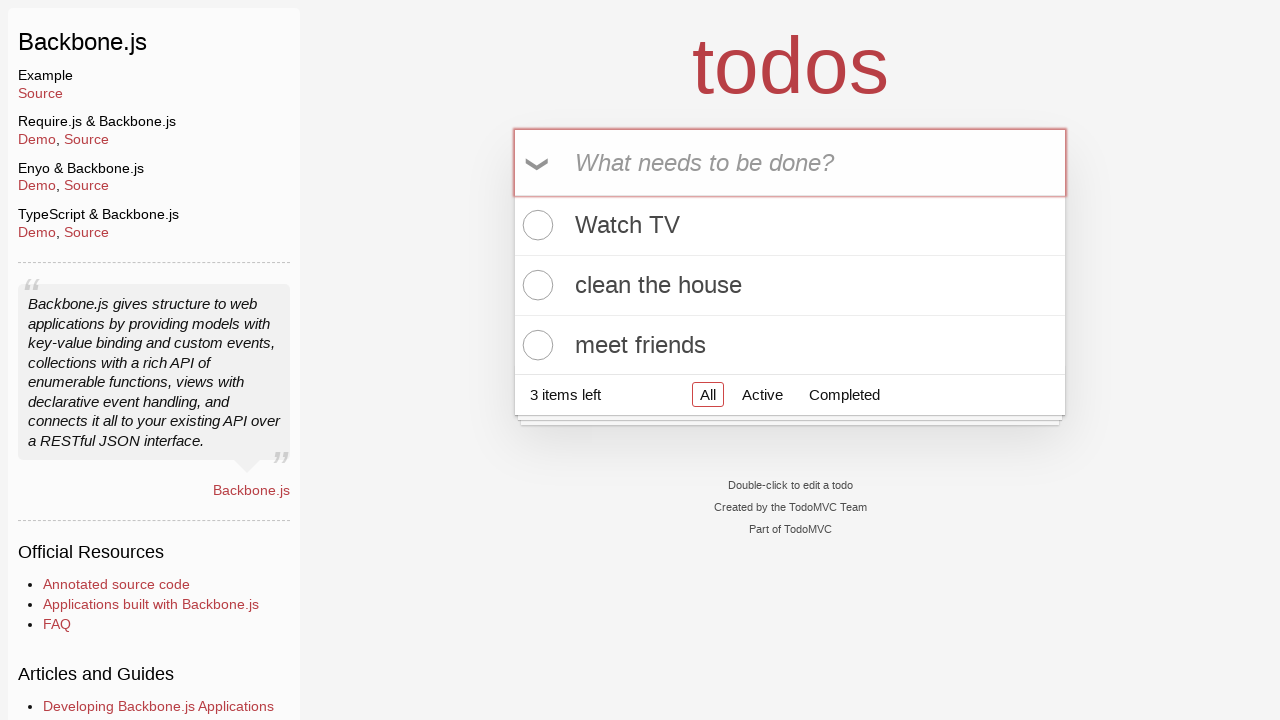

Clicked toggle checkbox on second todo item to mark as complete at (535, 285) on li:nth-child(2) .toggle
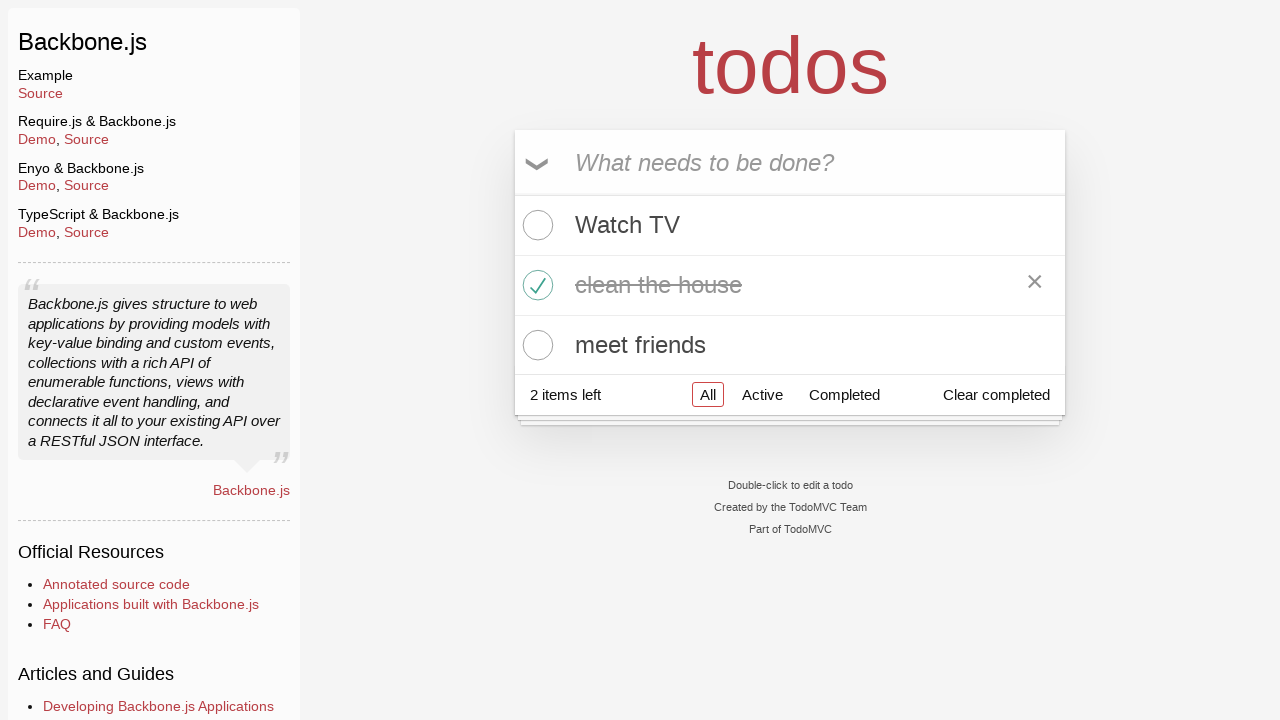

Waited for todo count to update in footer
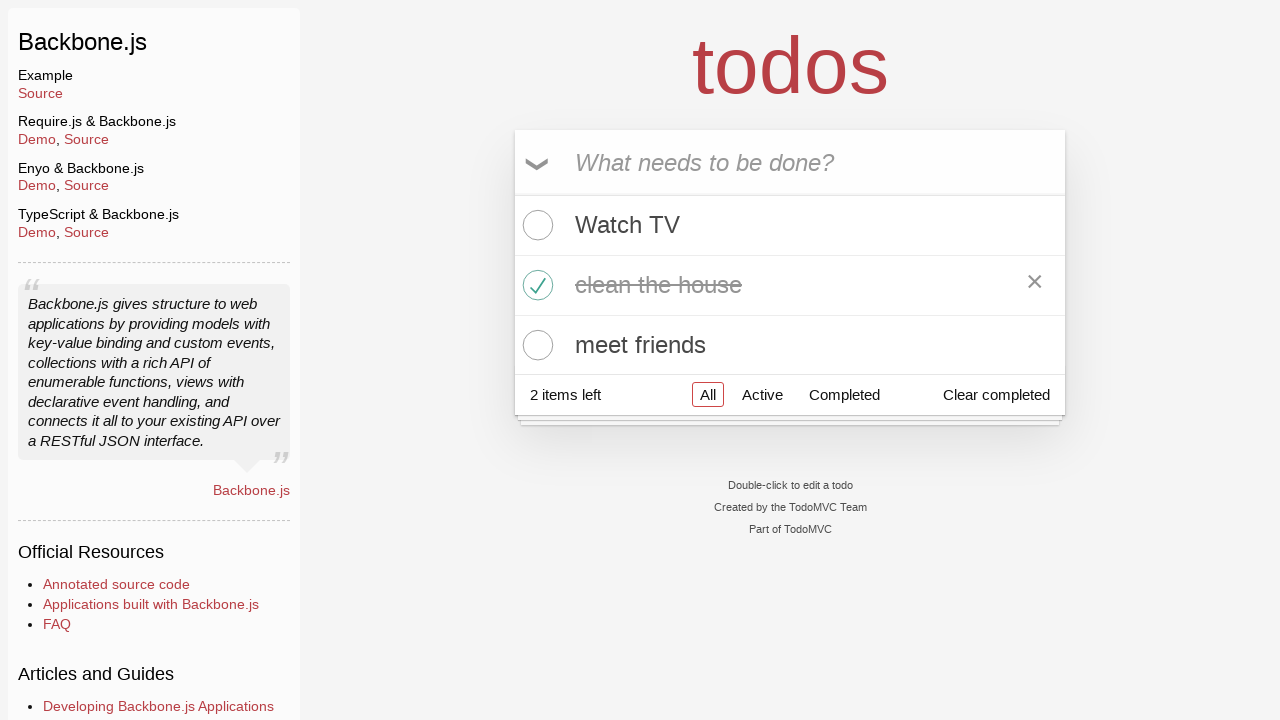

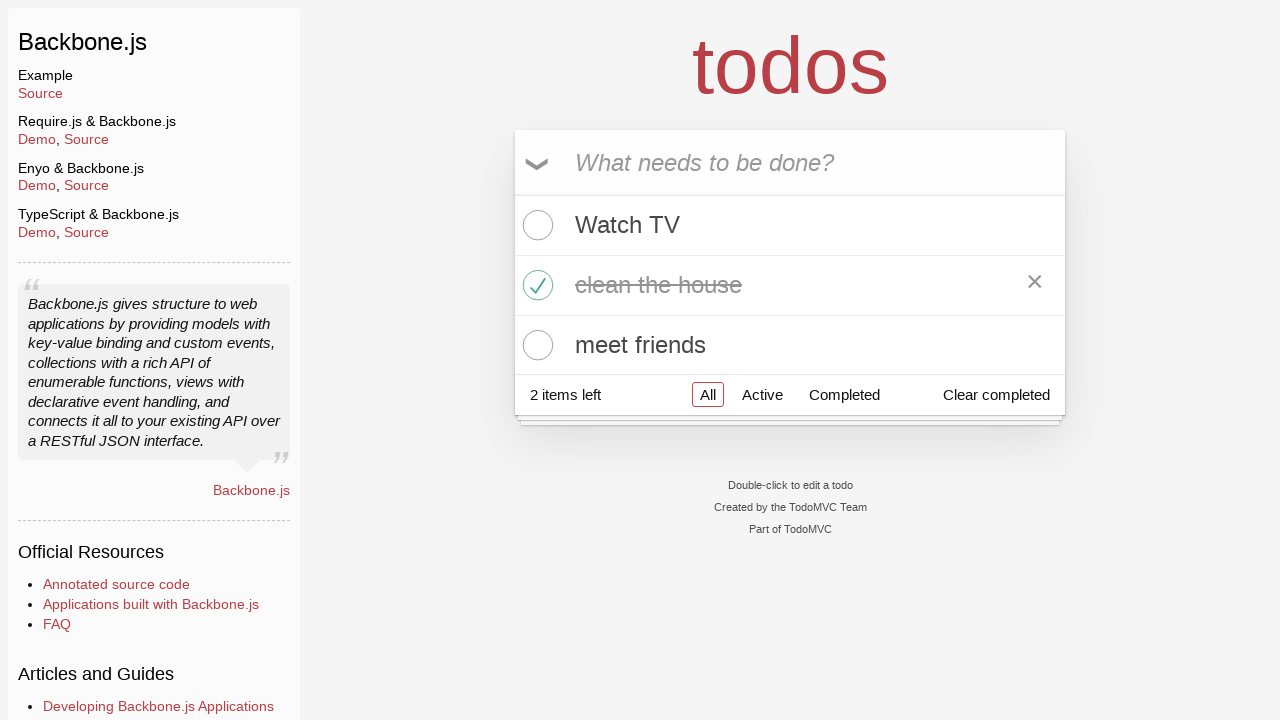